Tests navigation through the-internet.herokuapp.com by clicking on the A/B Testing link and then the Elemental Selenium link

Starting URL: http://the-internet.herokuapp.com/

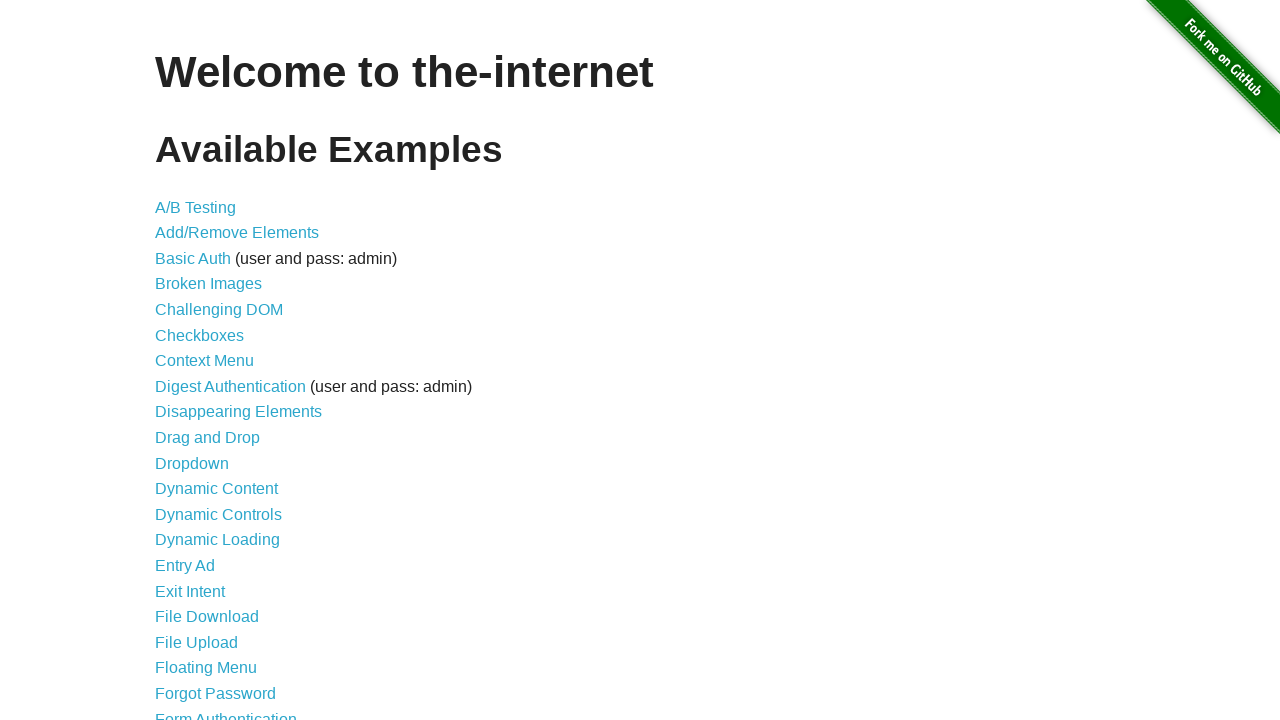

Clicked on A/B Testing link at (196, 207) on a:text('A/B Testing')
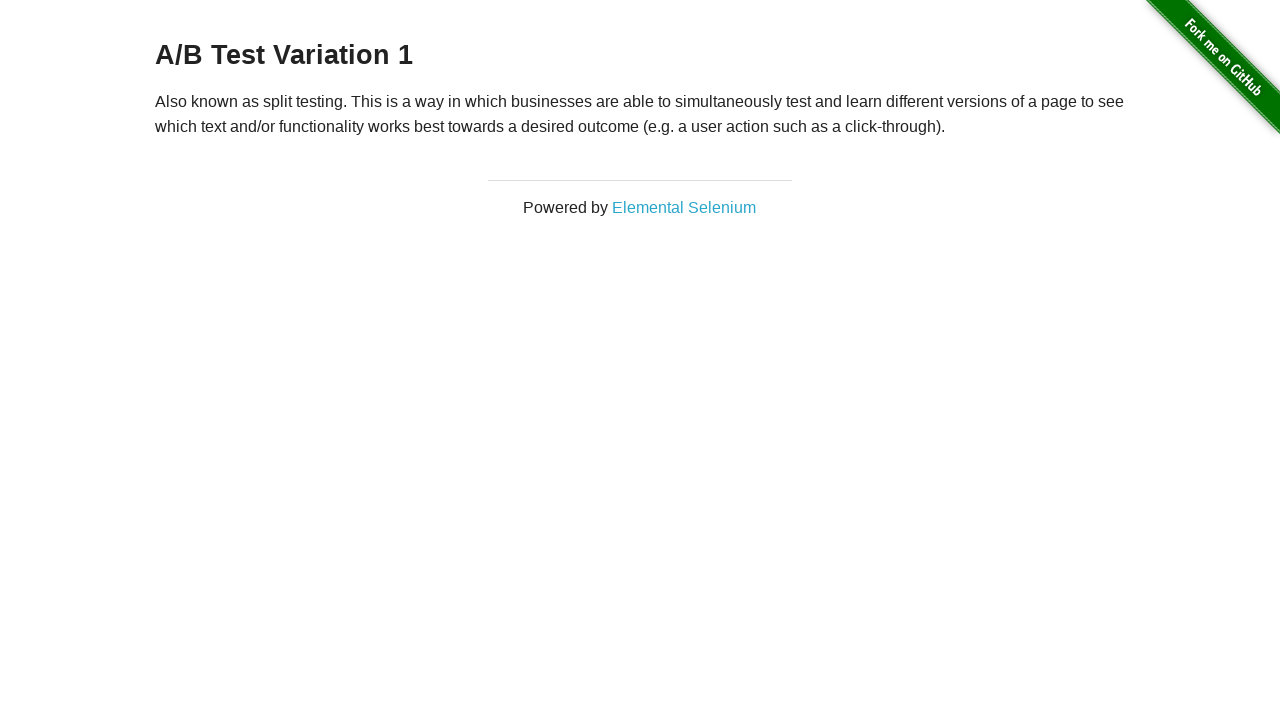

Clicked on Elemental Selenium link at (684, 207) on a:text('Elemental Selenium')
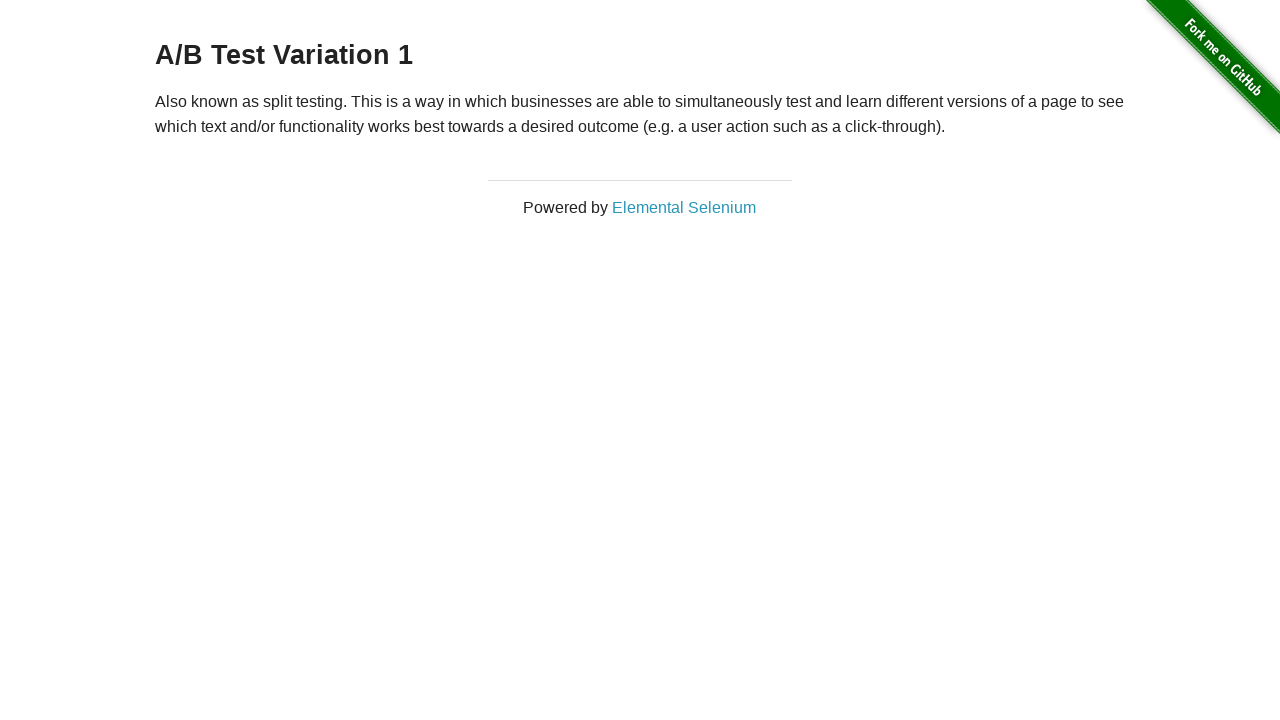

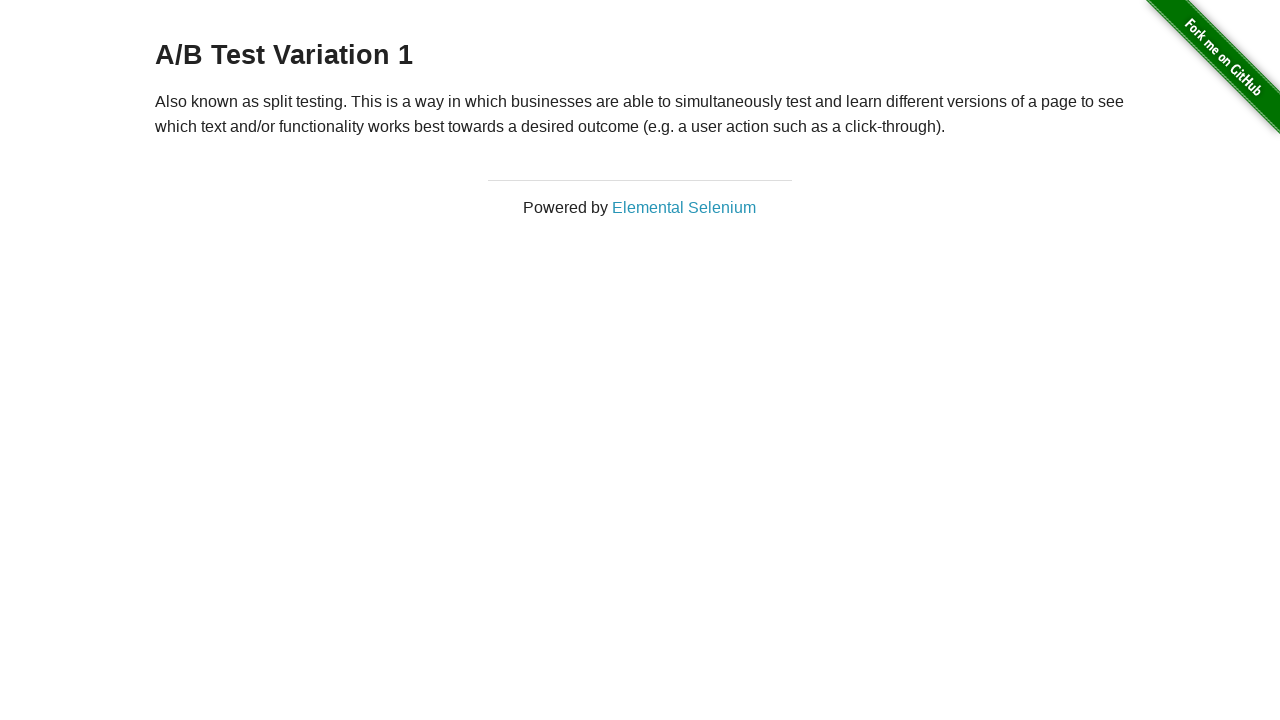